Tests JavaScript alert handling by clicking a button that triggers an alert and accepting it

Starting URL: https://the-internet.herokuapp.com/javascript_alerts

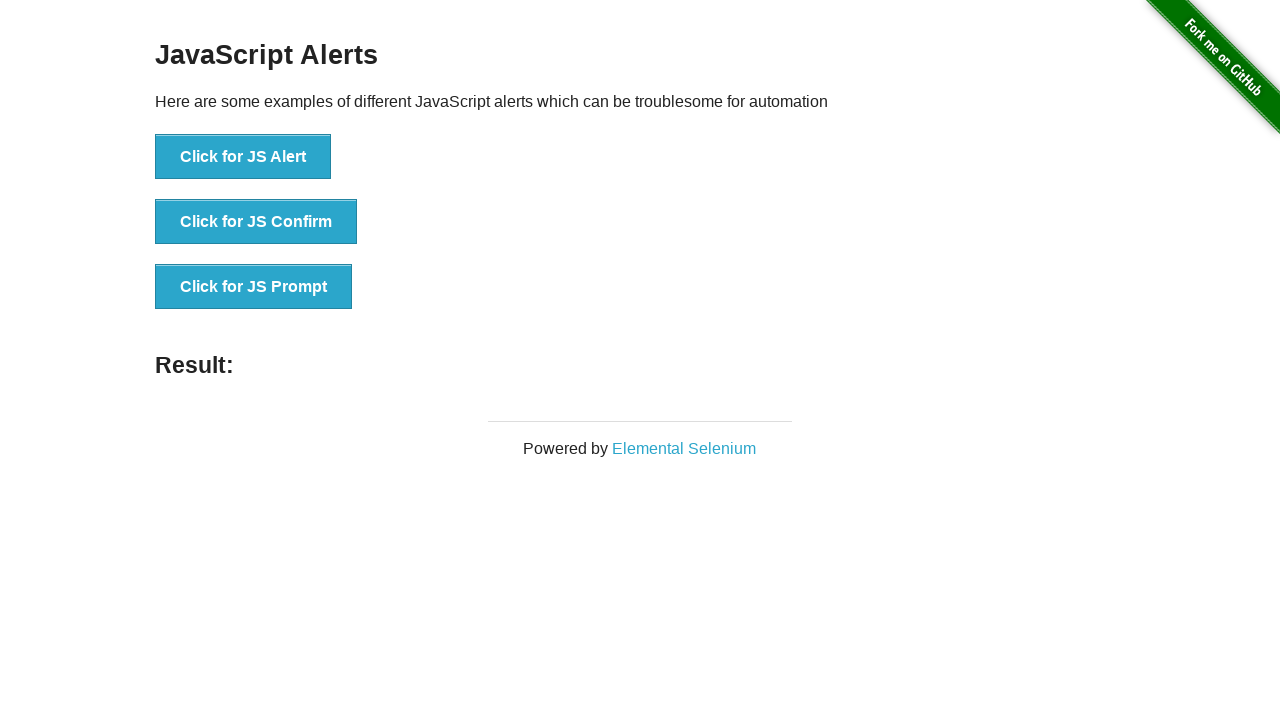

Clicked the first button to trigger JavaScript alert at (243, 157) on li:nth-child(1) > button
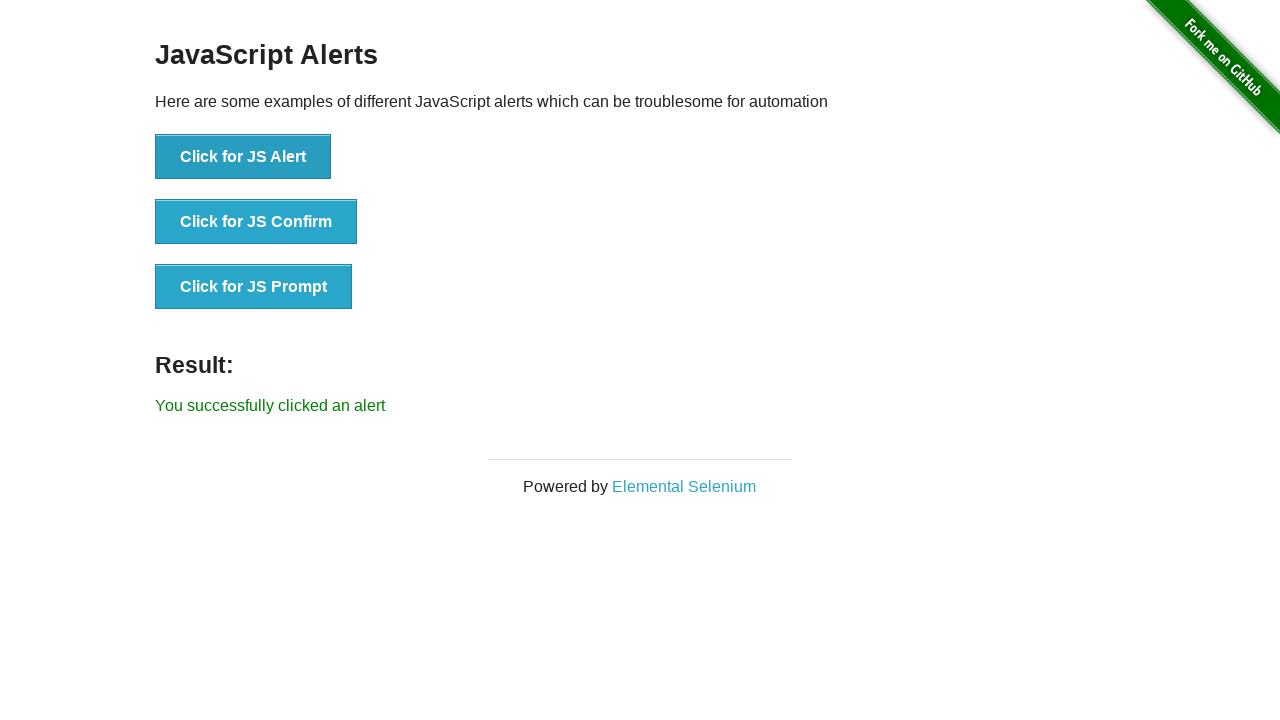

Set up dialog handler to accept alerts
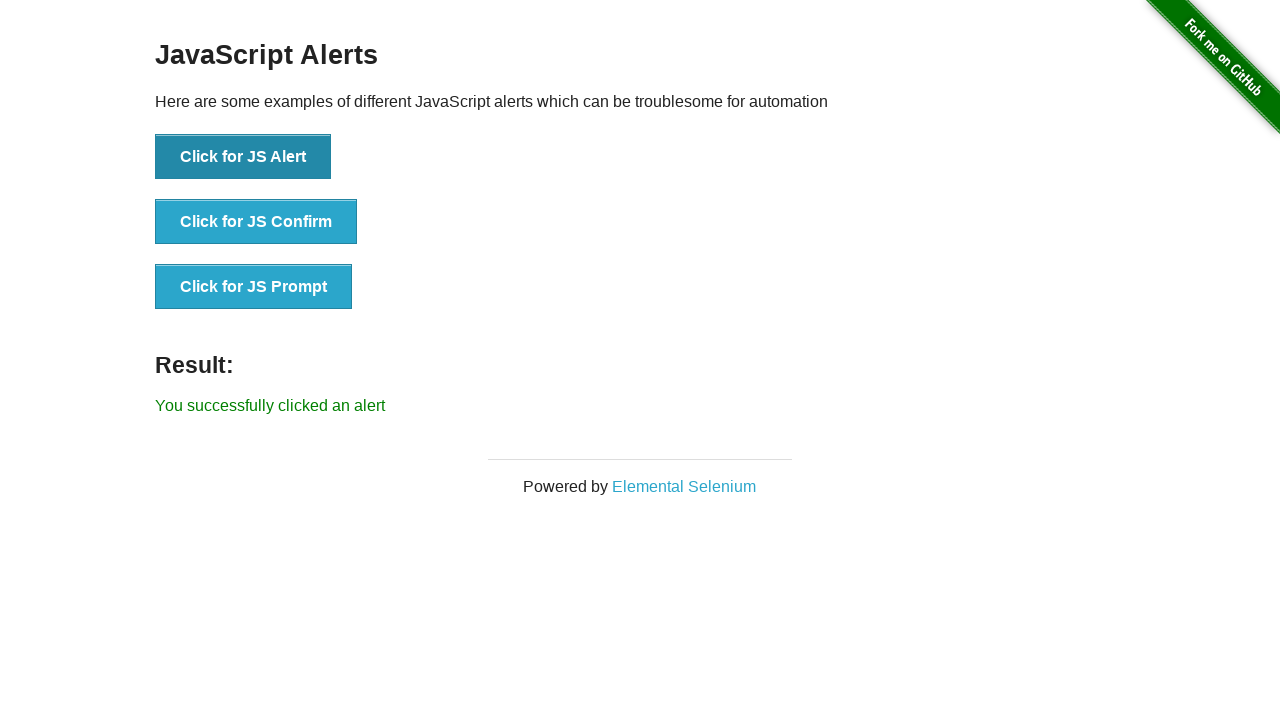

Alert was accepted and result element loaded
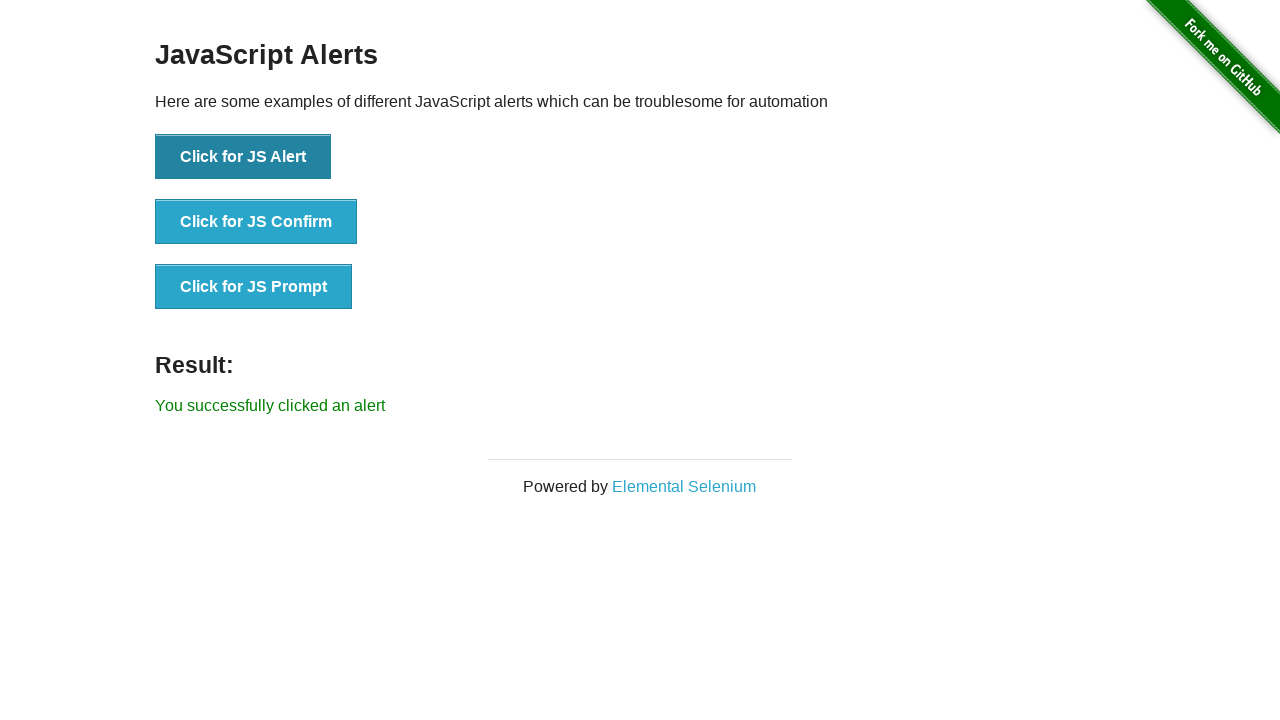

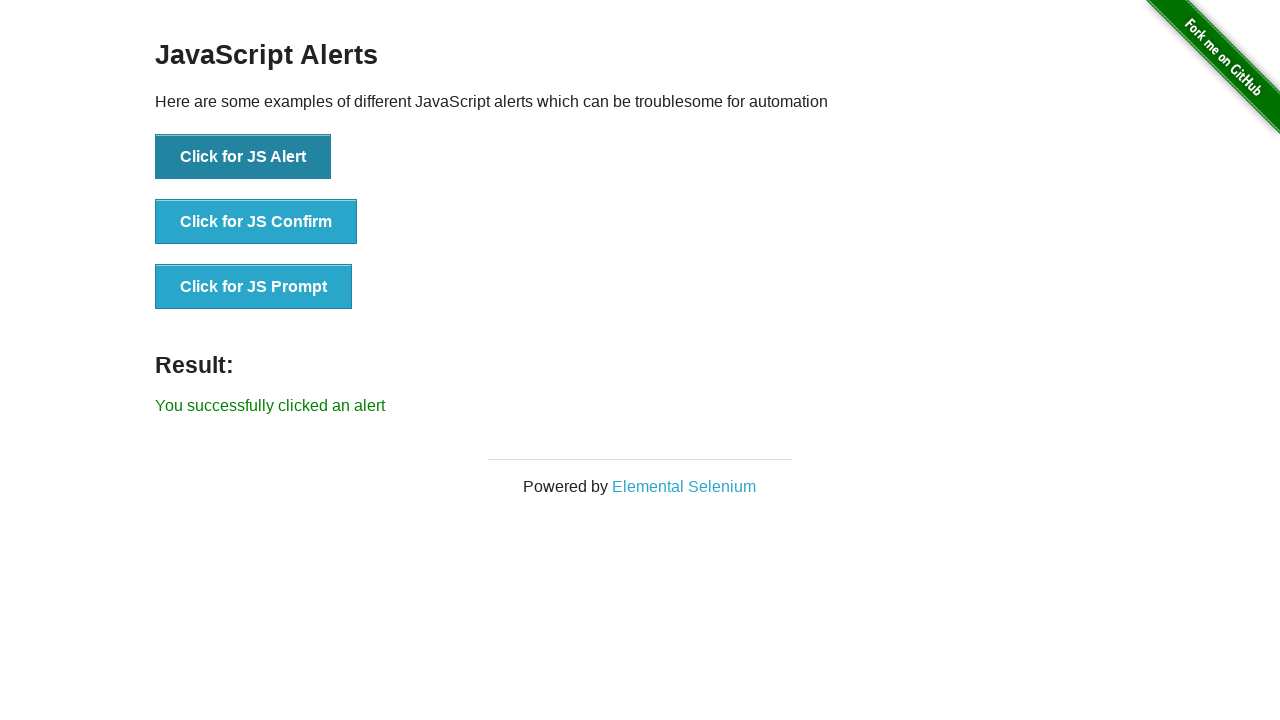